Tests dropdown selection functionality by selecting different options

Starting URL: http://www.qaclickacademy.com/practice.php

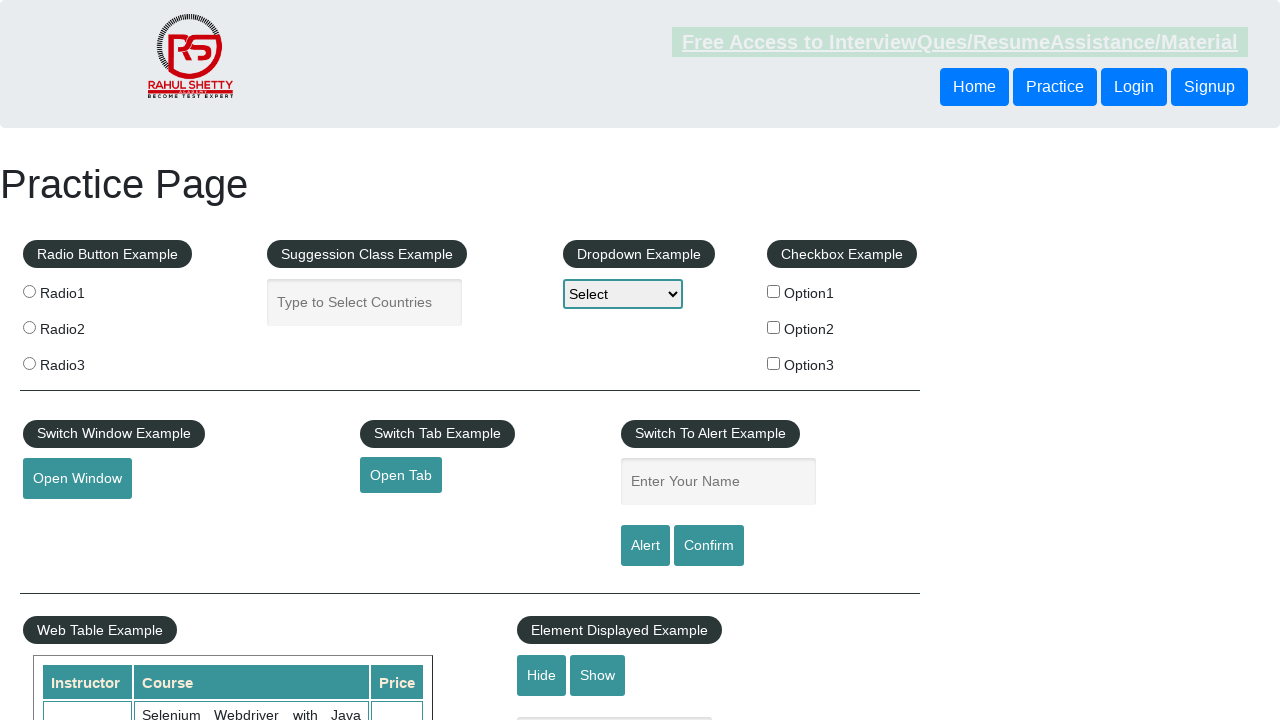

Clicked dropdown to open it at (623, 294) on select[name='dropdown-class-example']
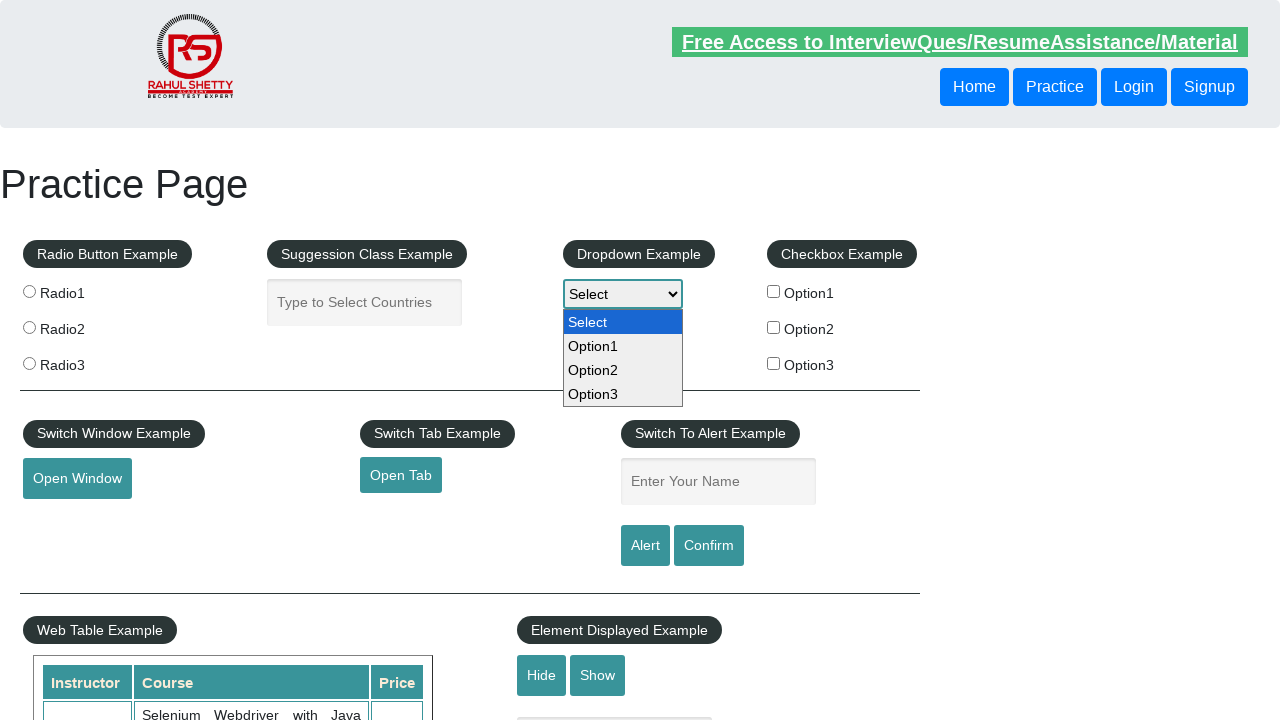

Selected option 1 from dropdown on select[name='dropdown-class-example']
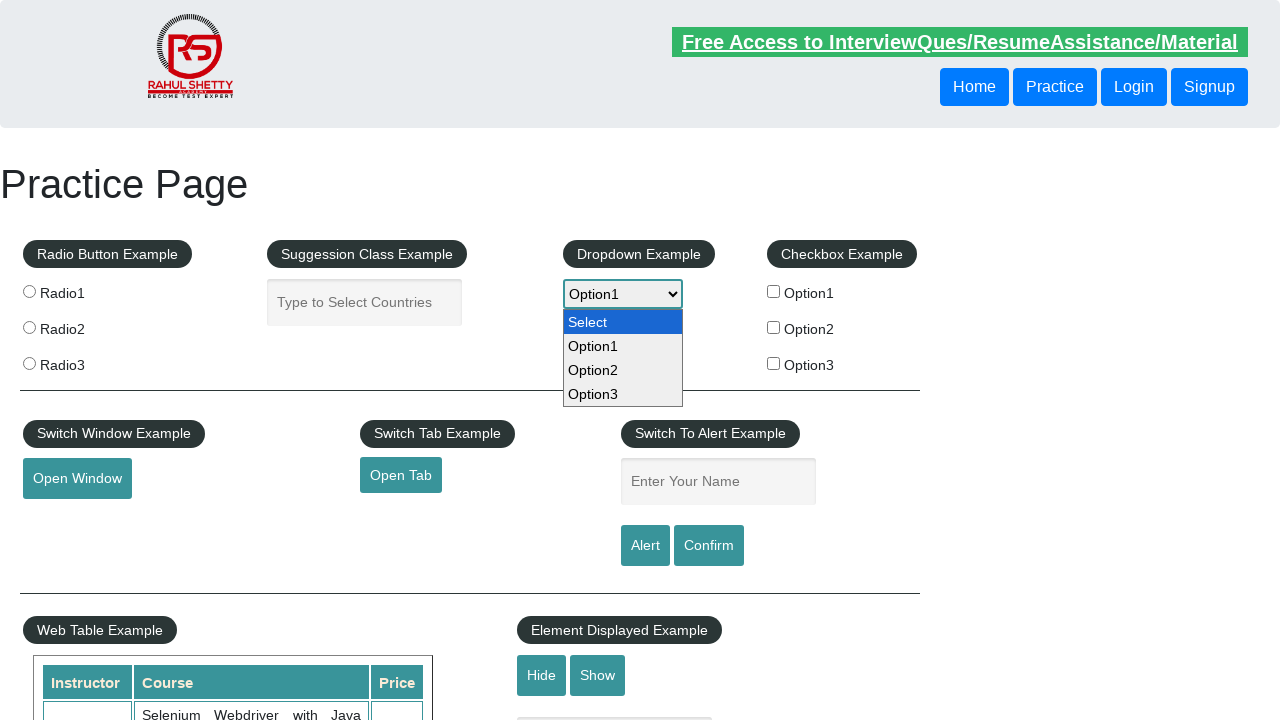

Selected option 2 from dropdown on select[name='dropdown-class-example']
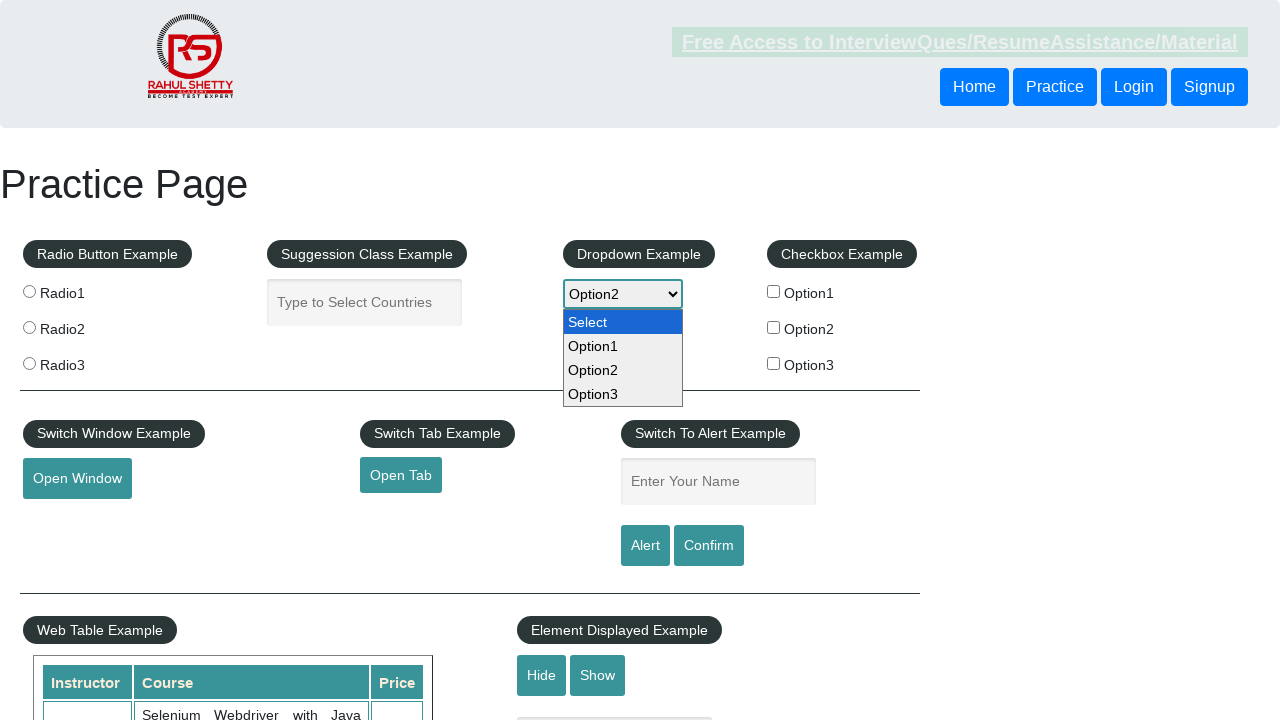

Selected option 3 from dropdown on select[name='dropdown-class-example']
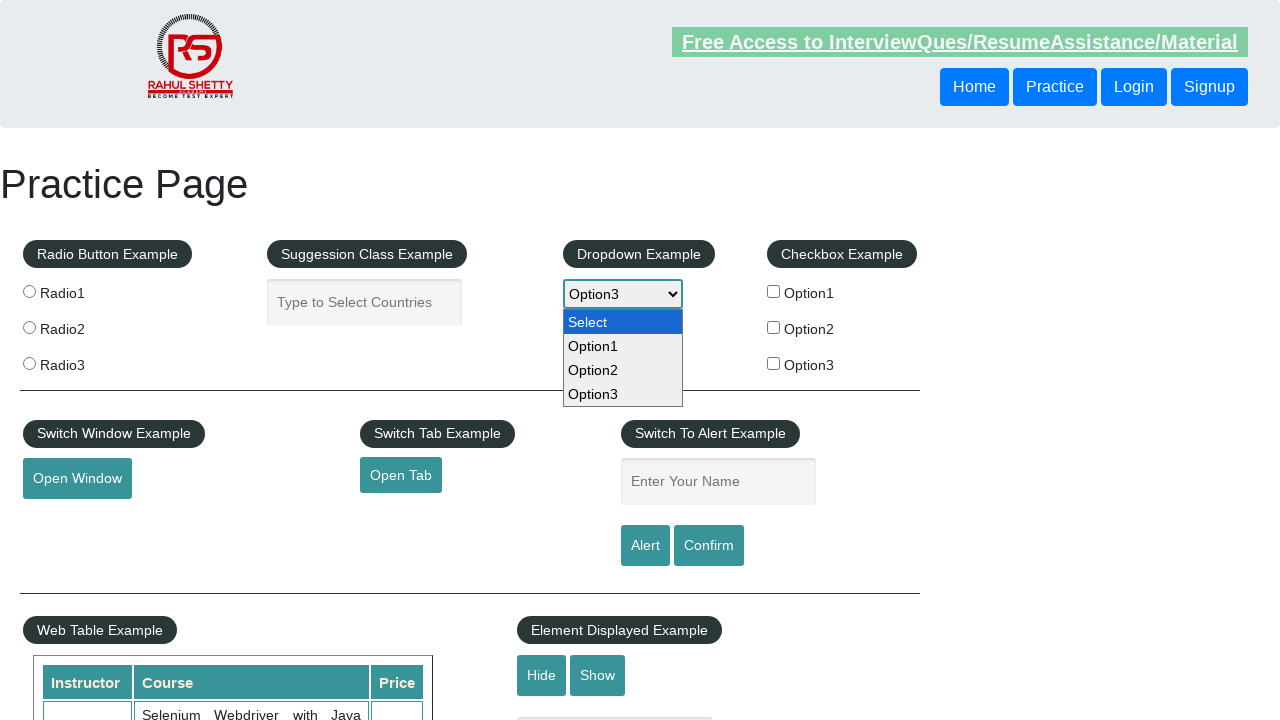

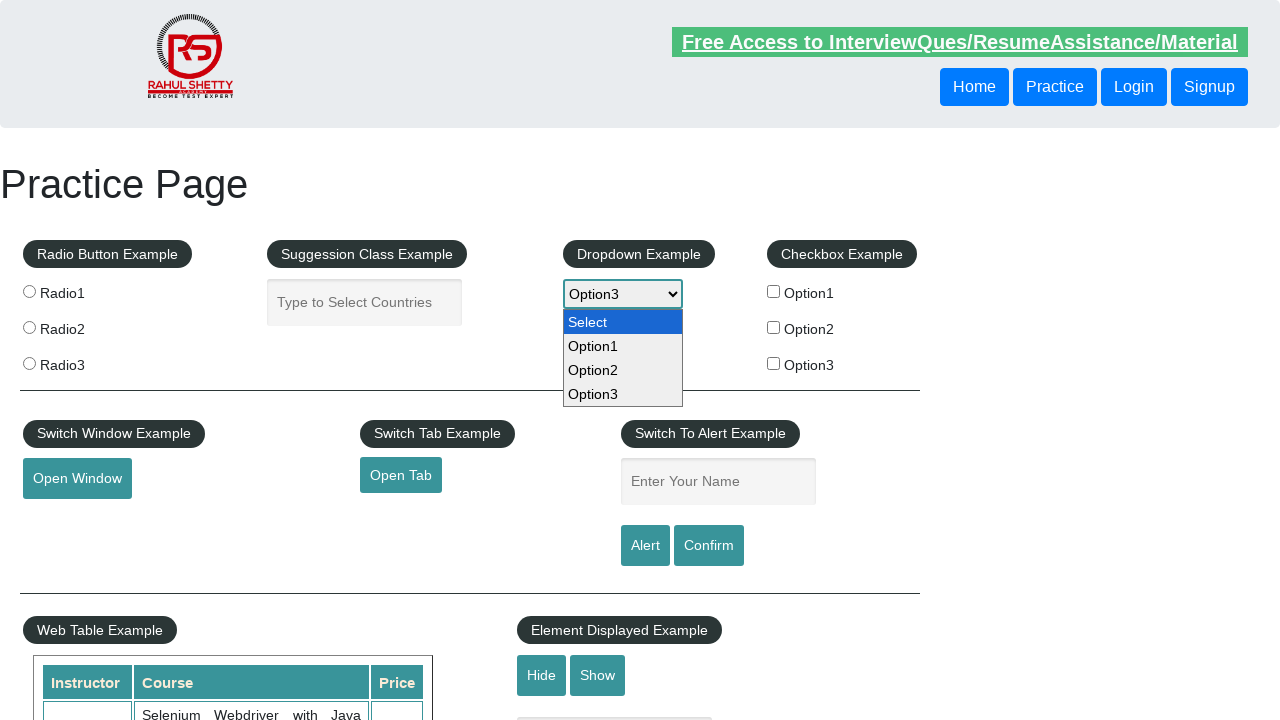